Tests mouse hovering functionality over the Blogs menu item to trigger dropdown display

Starting URL: https://omayo.blogspot.com/

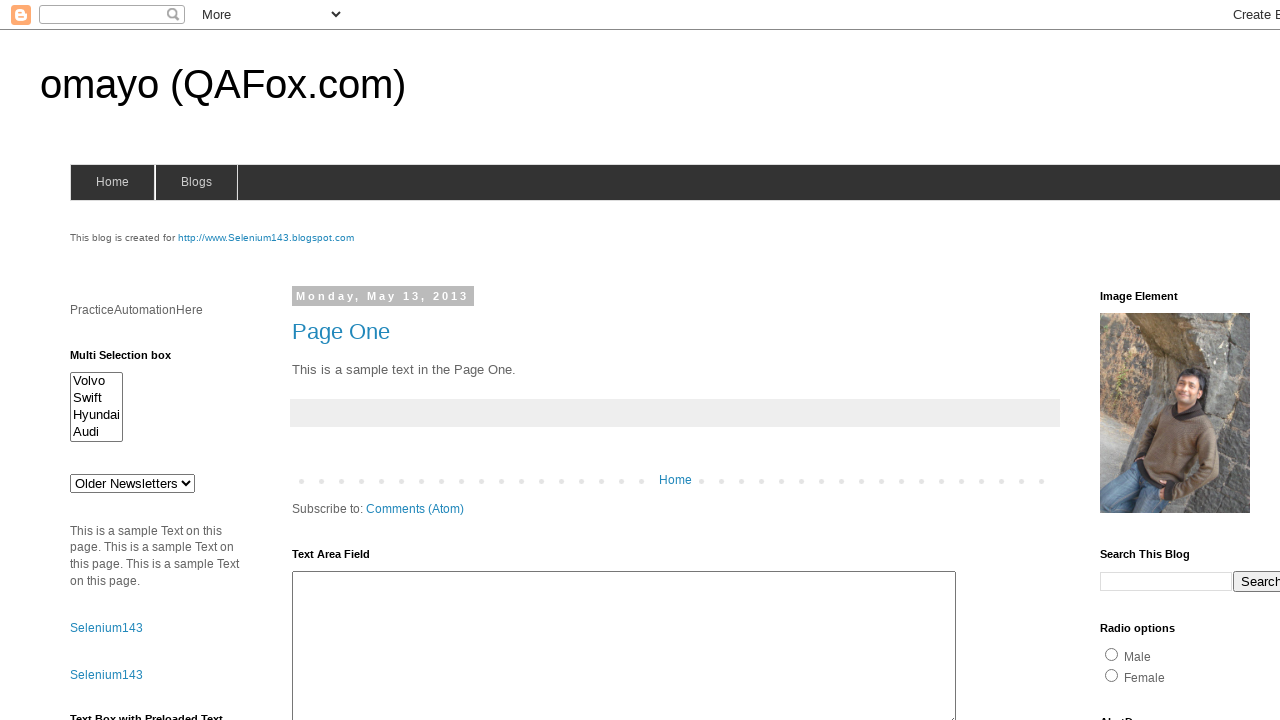

Located the Blogs menu element with ID 'blogsmenu'
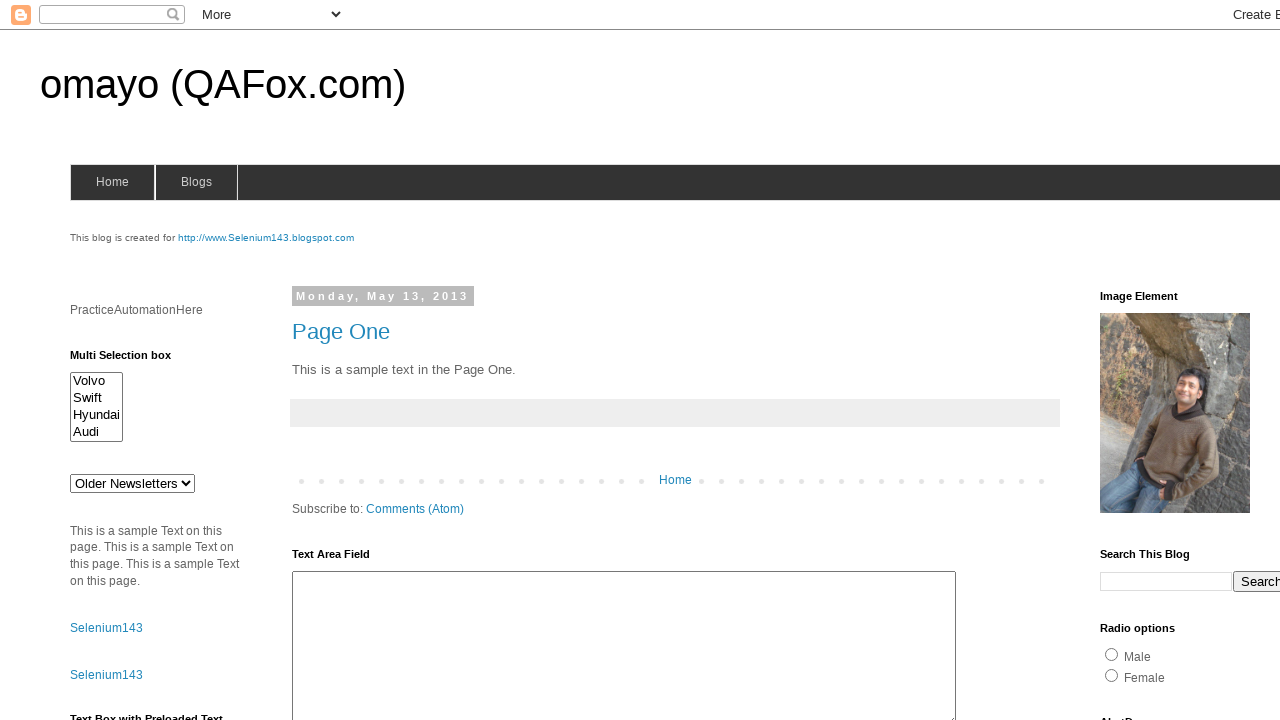

Hovered mouse over the Blogs menu to trigger dropdown display at (196, 182) on #blogsmenu
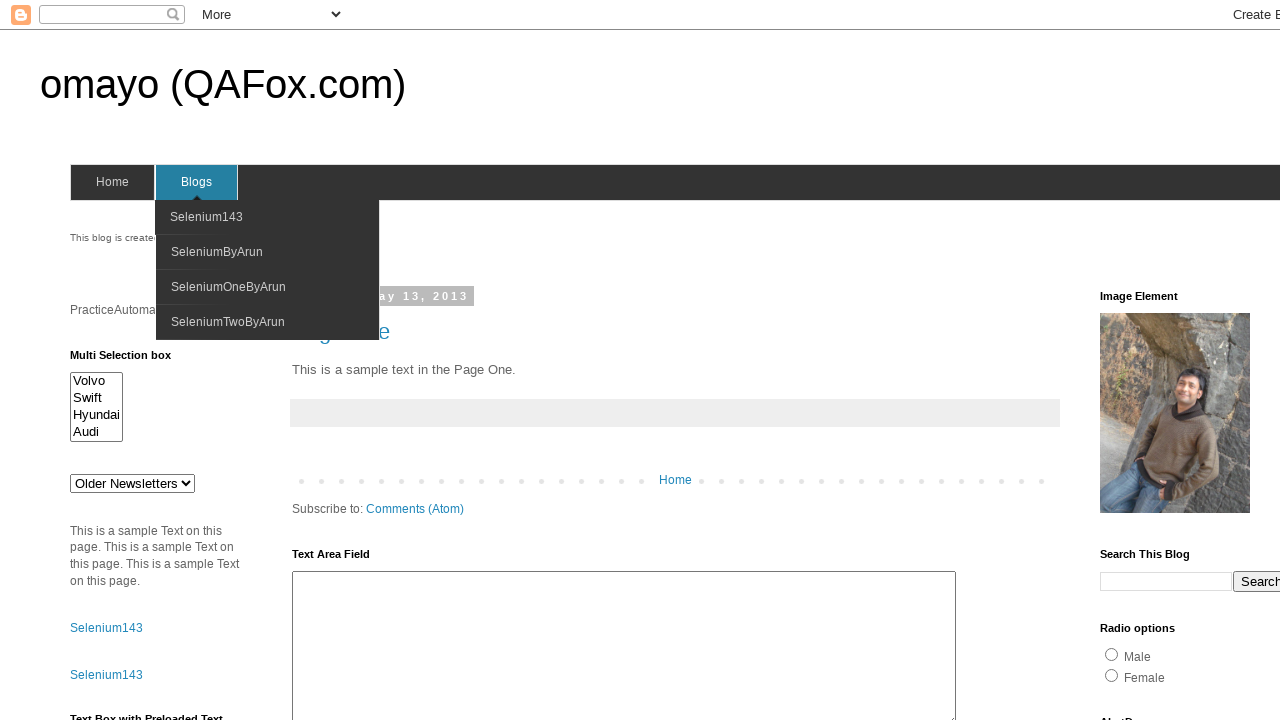

Waited 2 seconds for dropdown to fully appear
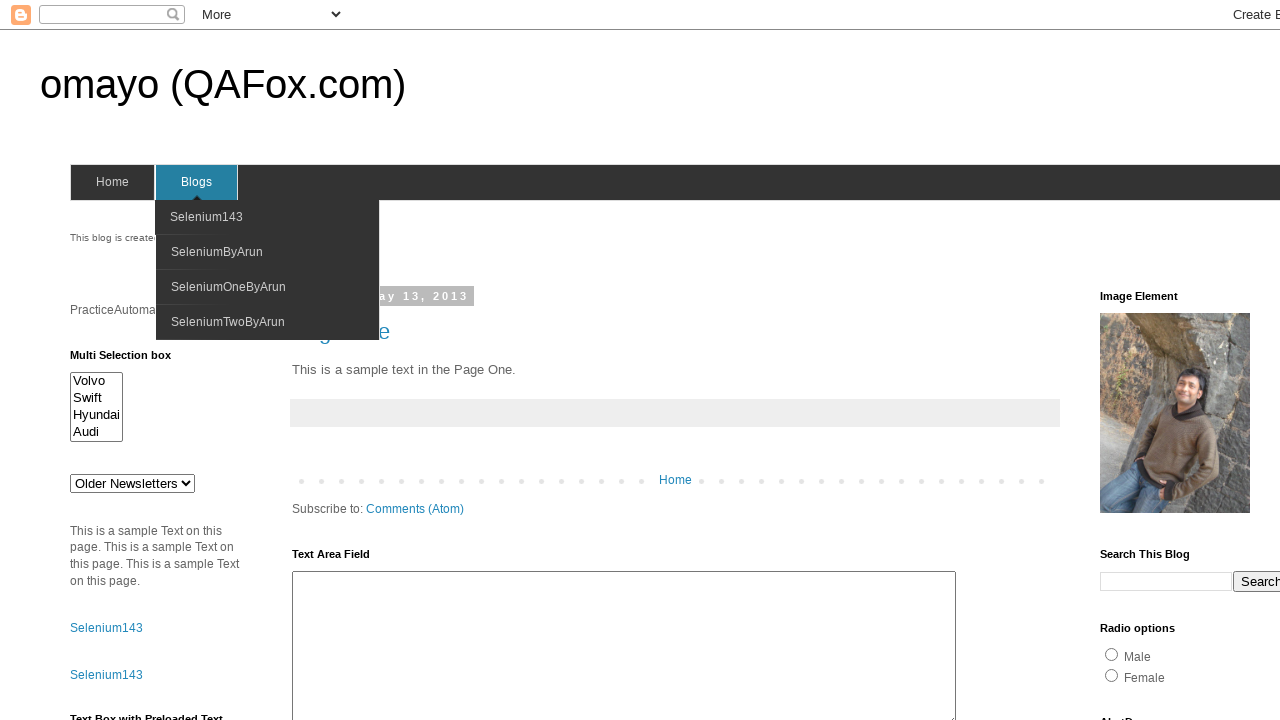

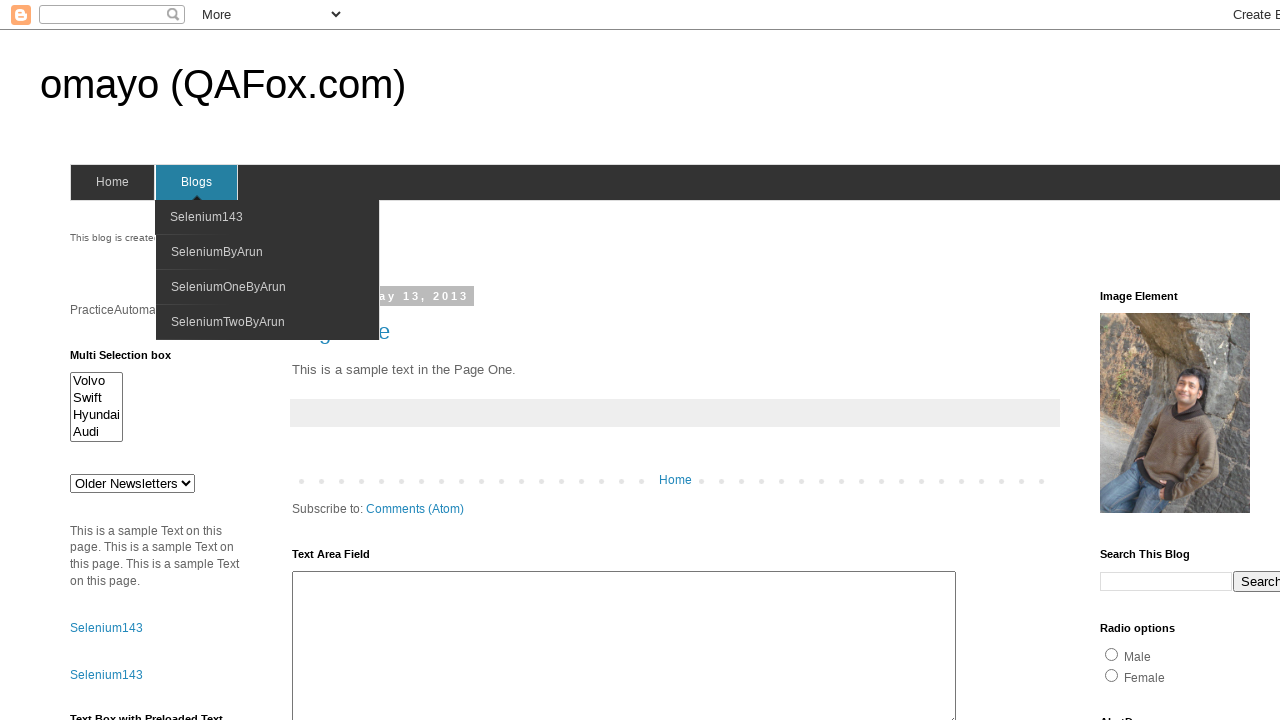